Tests form submission with date of birth field filled

Starting URL: https://demoqa.com/automation-practice-form

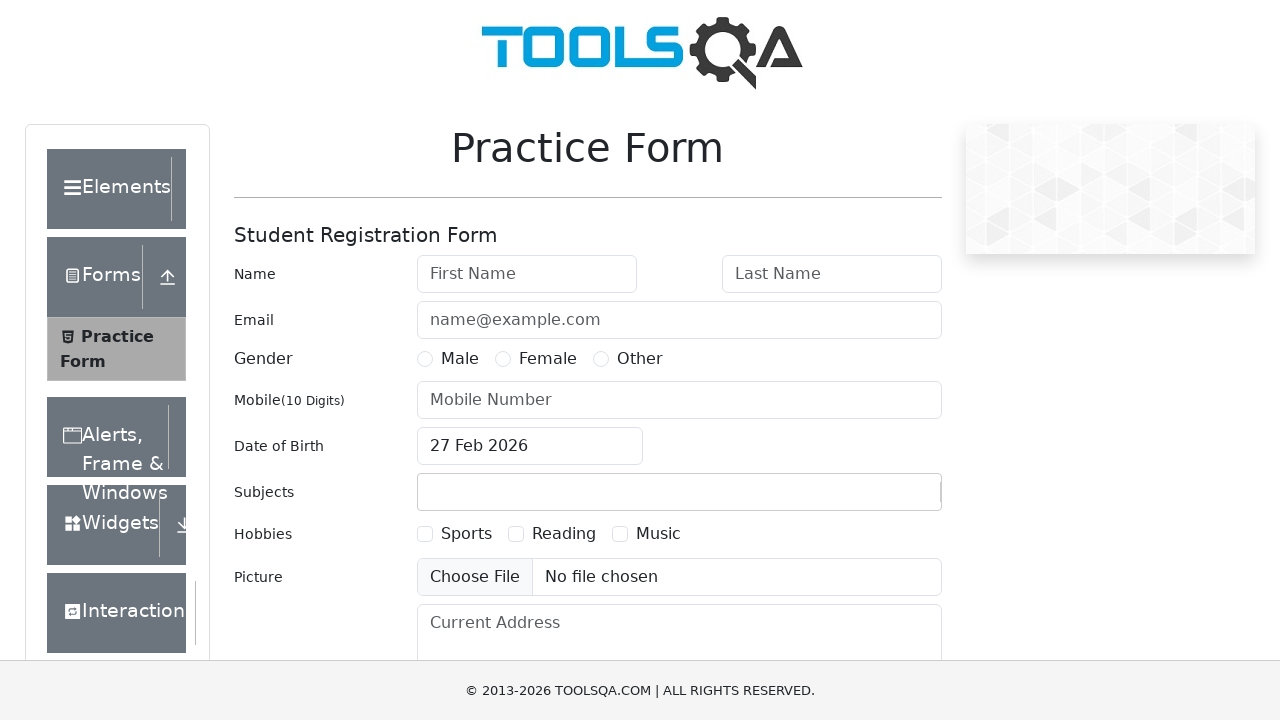

Filled date of birth field with '08 Aug 2000' on #dateOfBirthInput
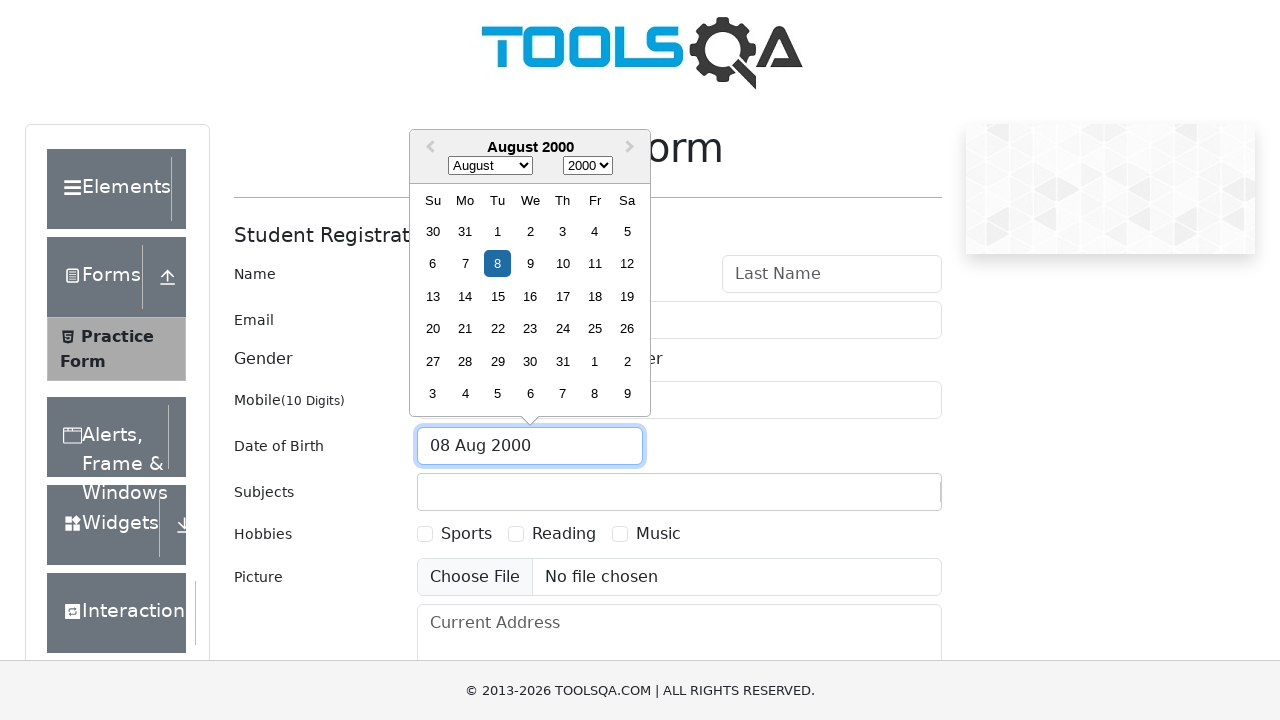

Clicked submit button to submit form at (885, 499) on #submit
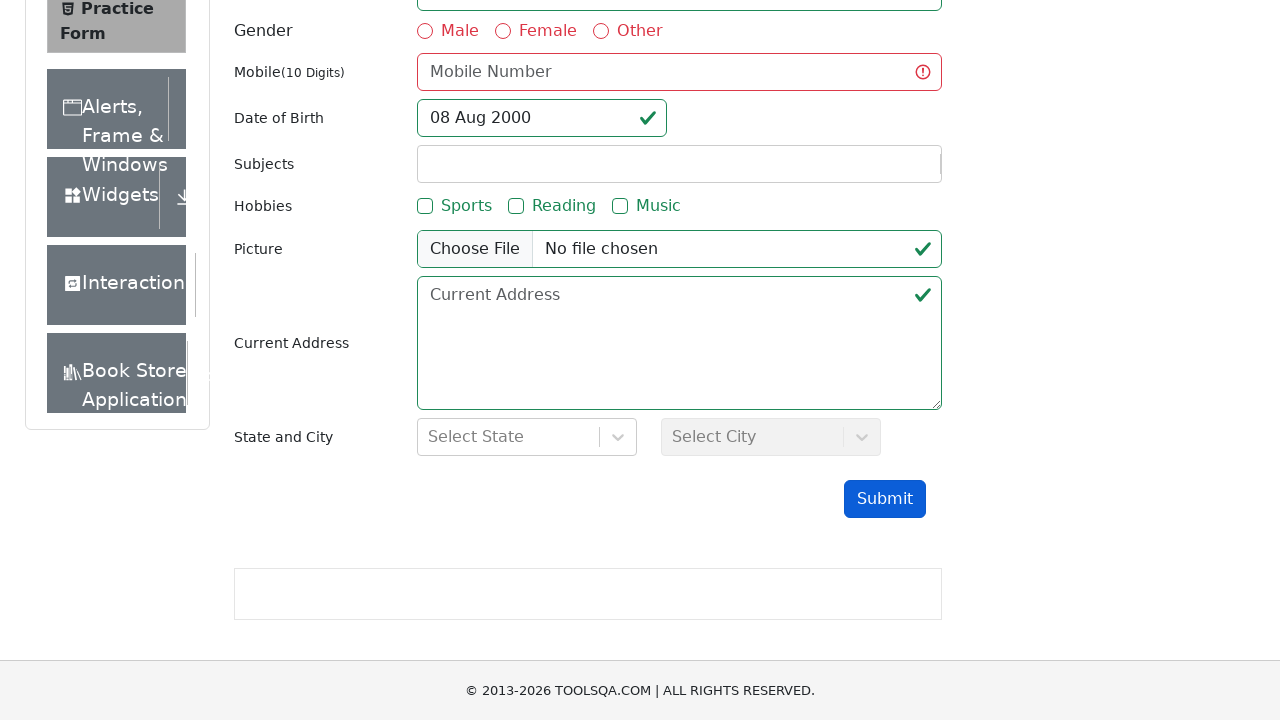

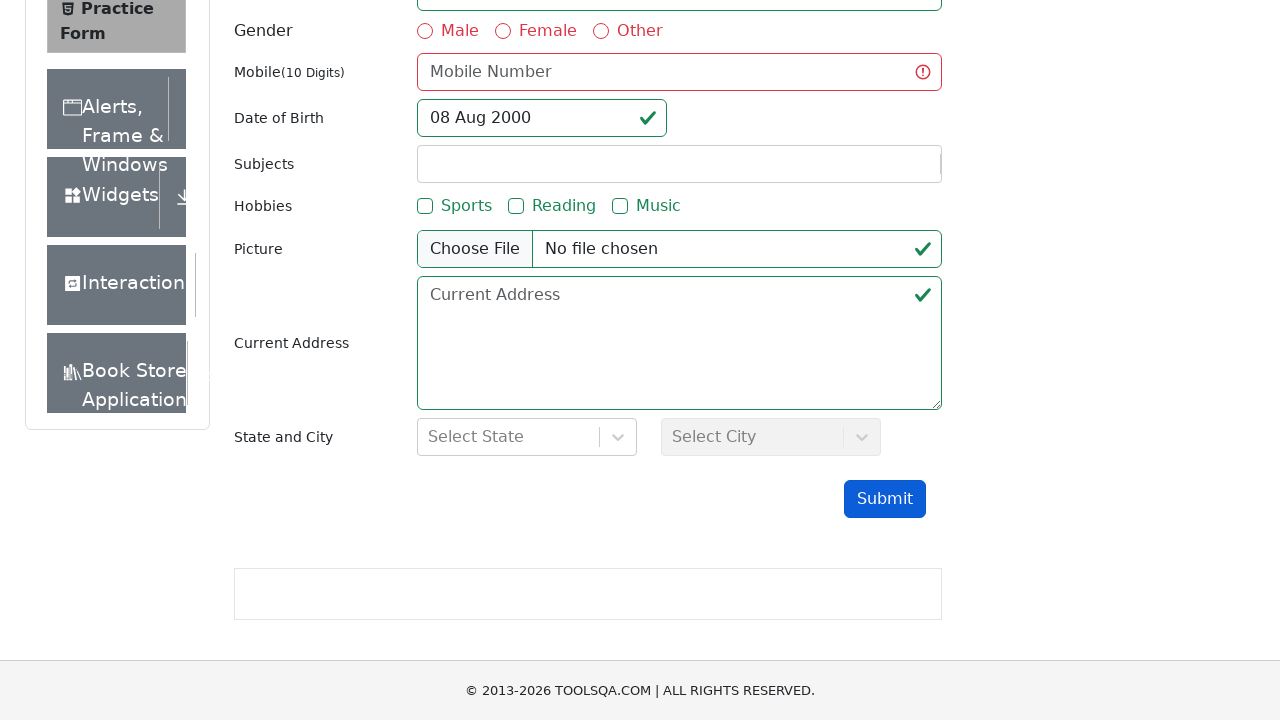